Tests JavaScript alert handling by clicking a button that triggers an alert and then interacting with the alert dialog.

Starting URL: http://omayo.blogspot.com/

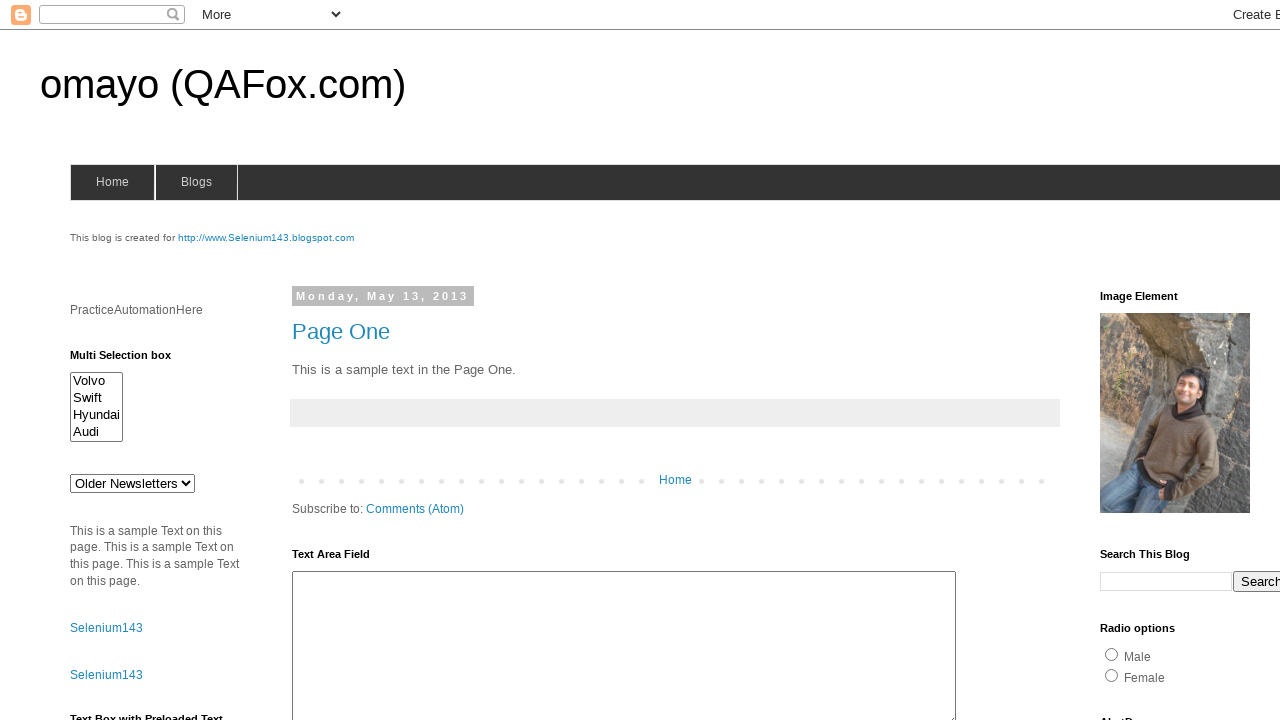

Set up dialog handler to accept alerts
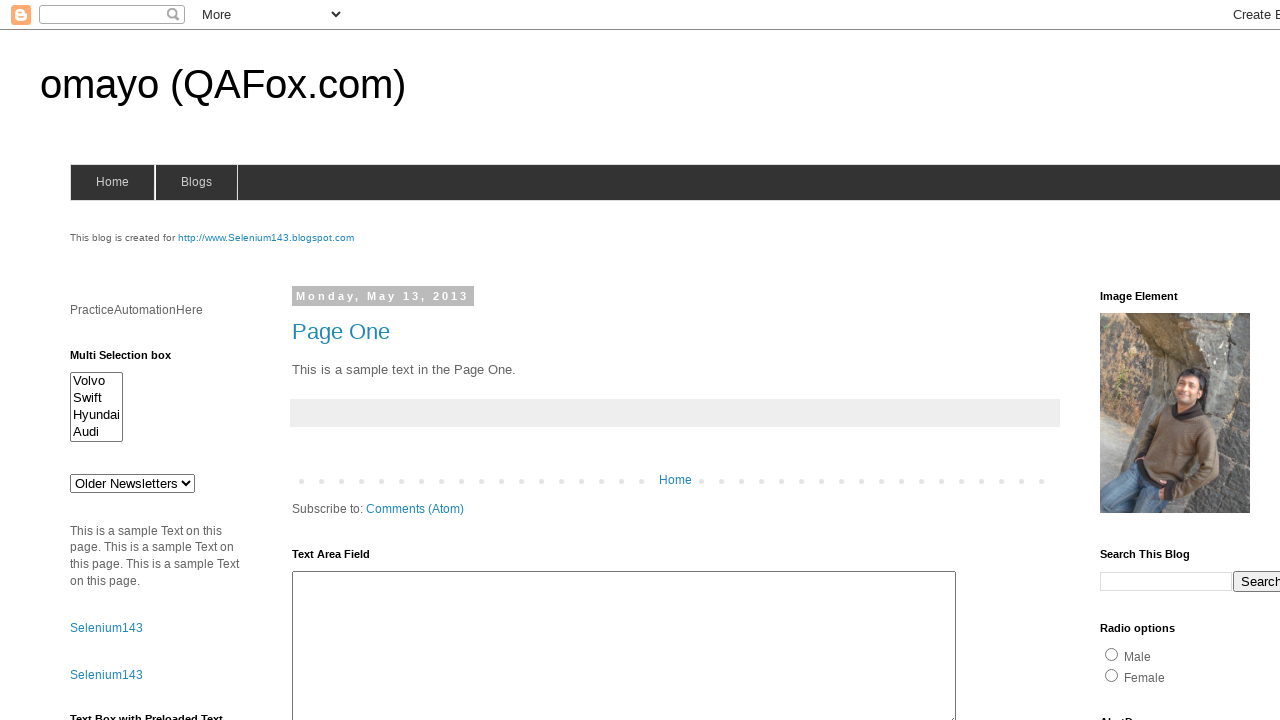

Clicked alert button to trigger JavaScript alert at (1154, 361) on #alert1
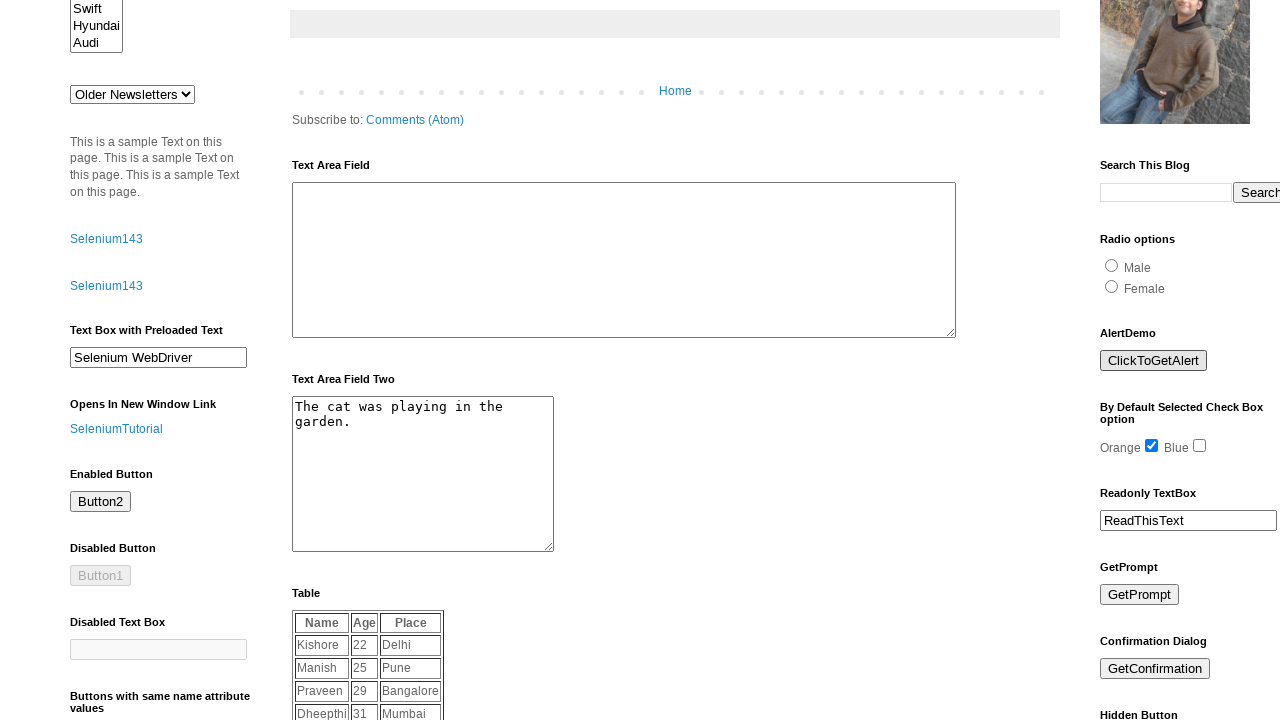

Waited for alert dialog to be handled
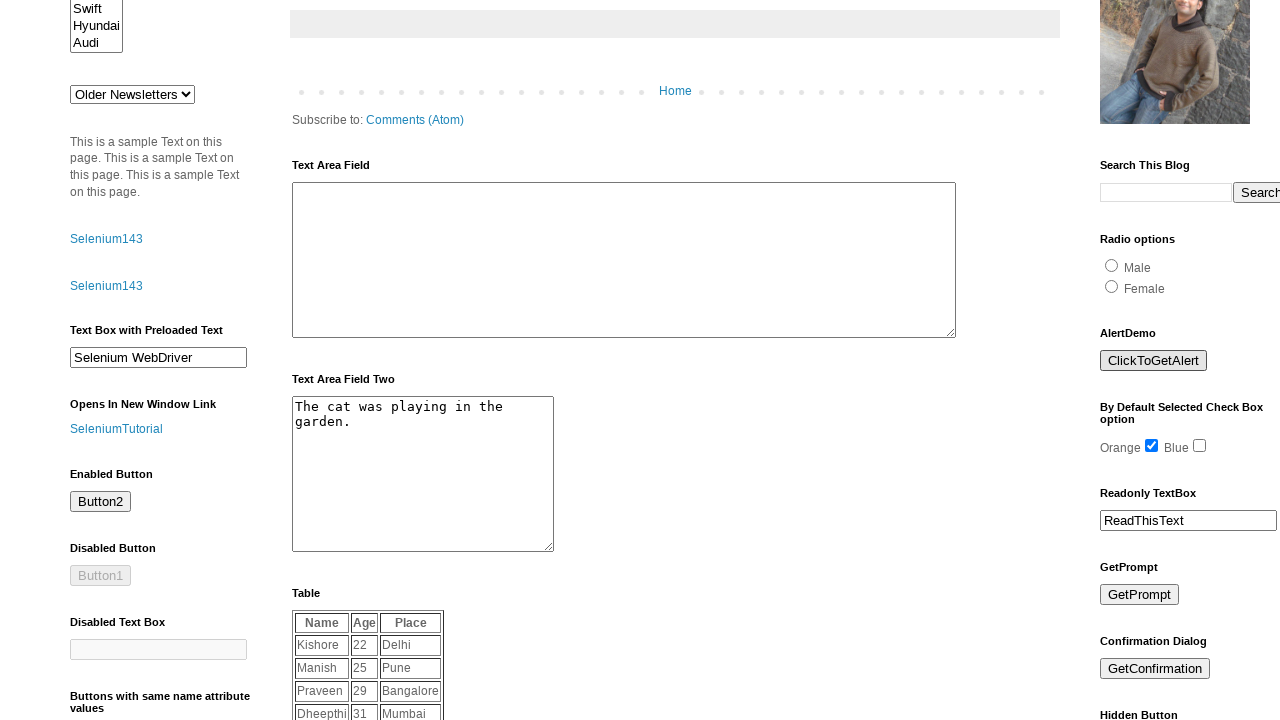

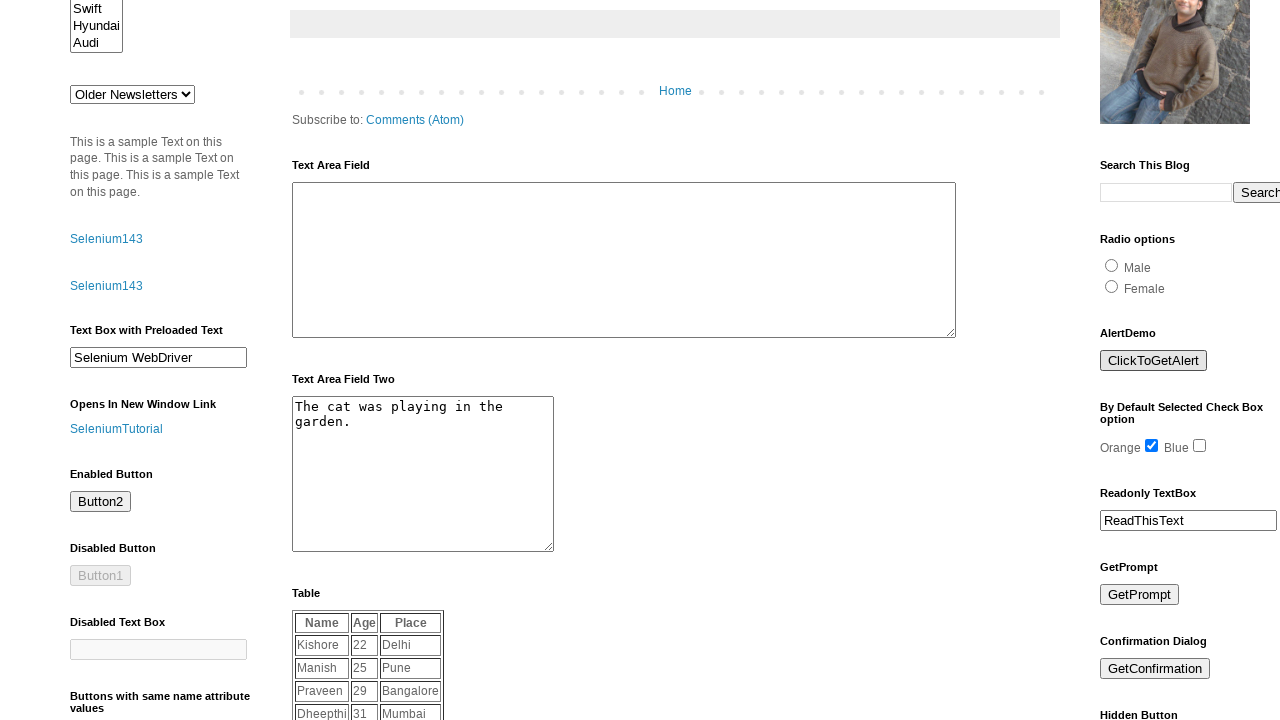